Tests JavaScript scroll functionality by scrolling down to a "CYDEO" link at the bottom of a large page, then scrolling back up to the "Home" link at the top.

Starting URL: https://practice.cydeo.com/large

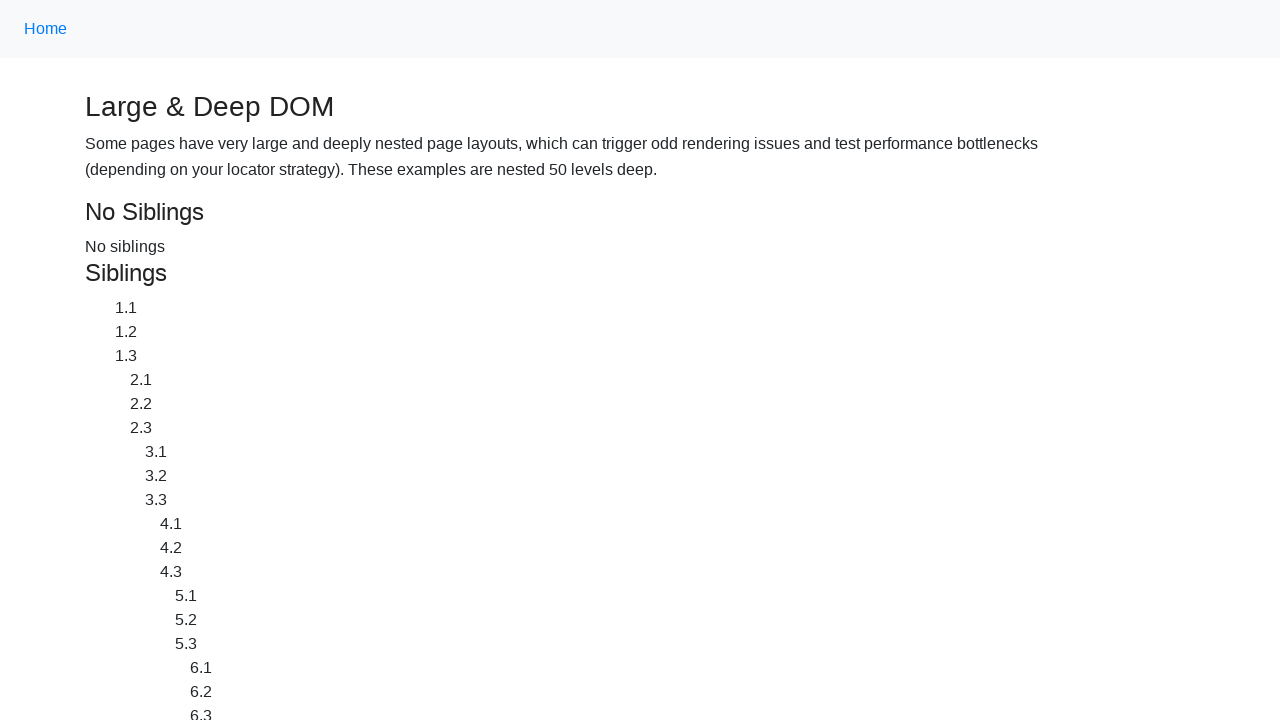

Navigated to large practice page
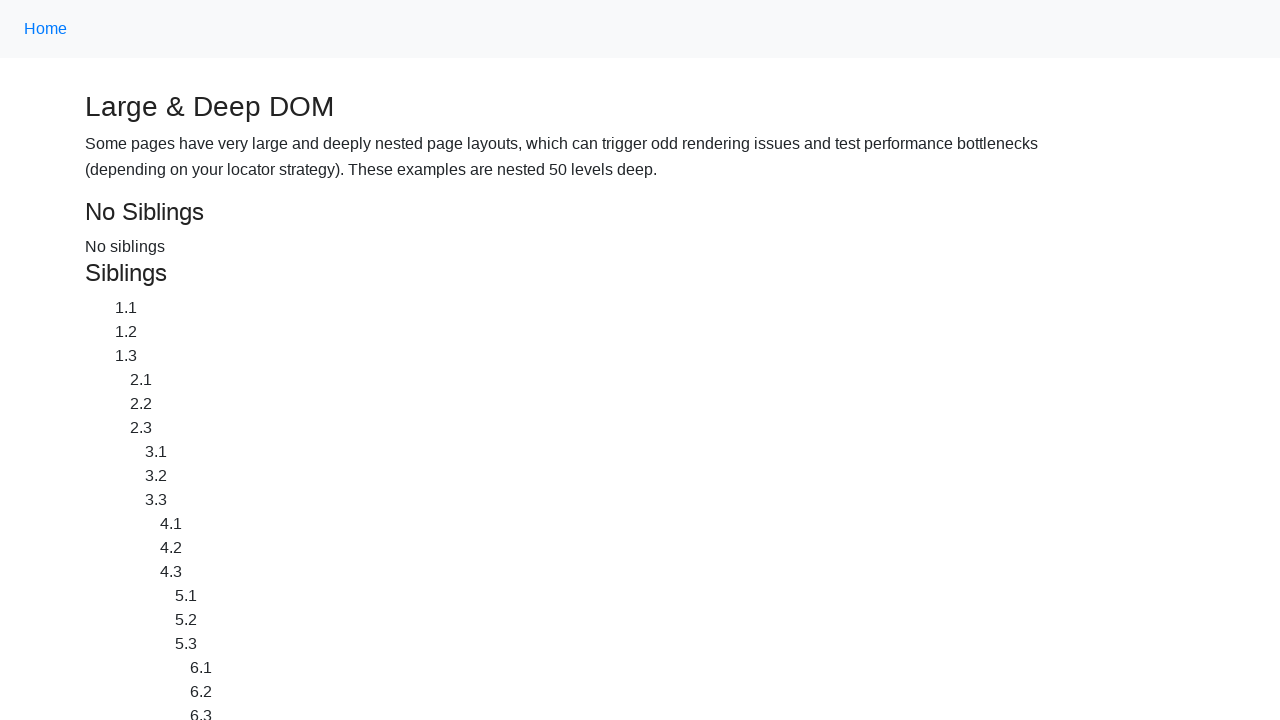

Located CYDEO link element
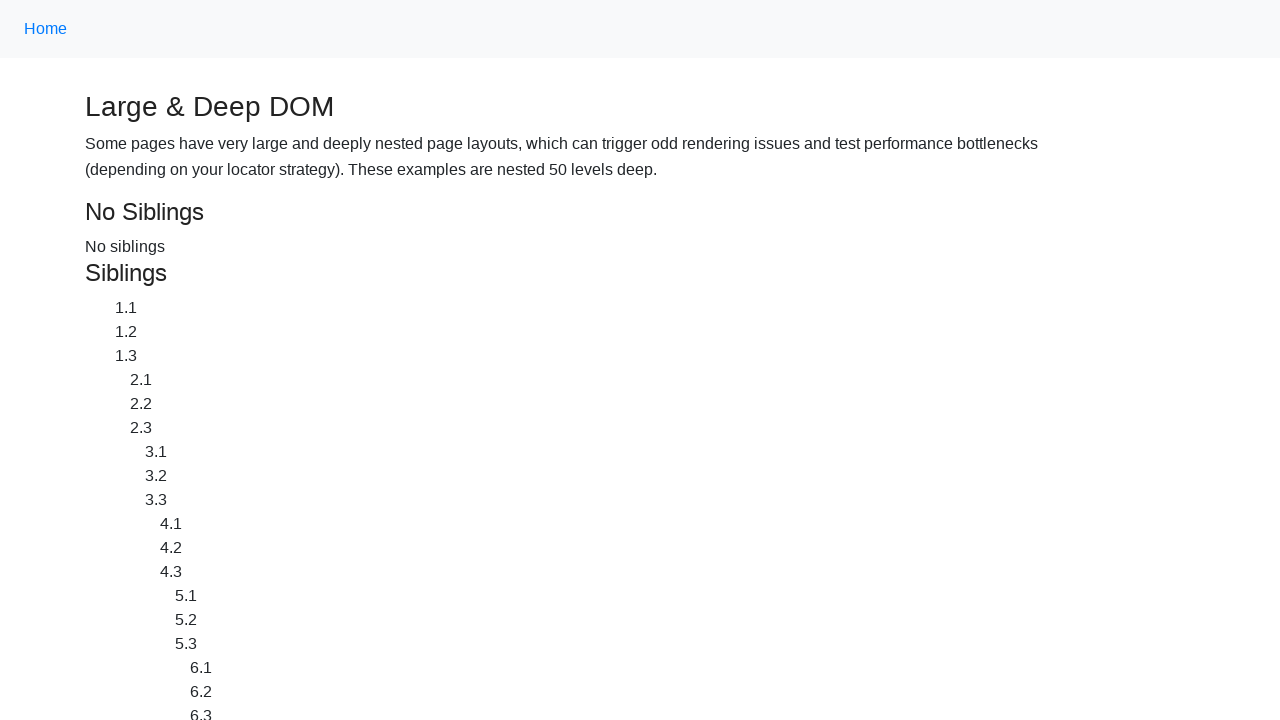

Located Home link element
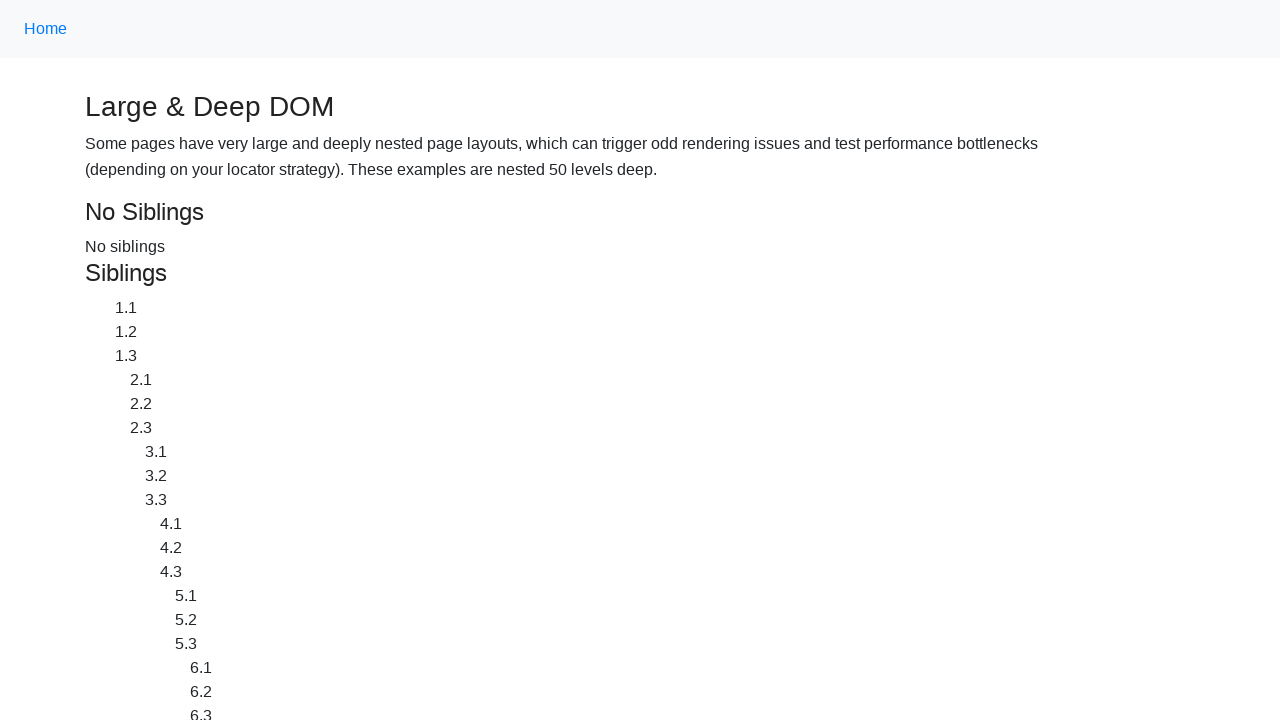

Scrolled down to CYDEO link at bottom of page
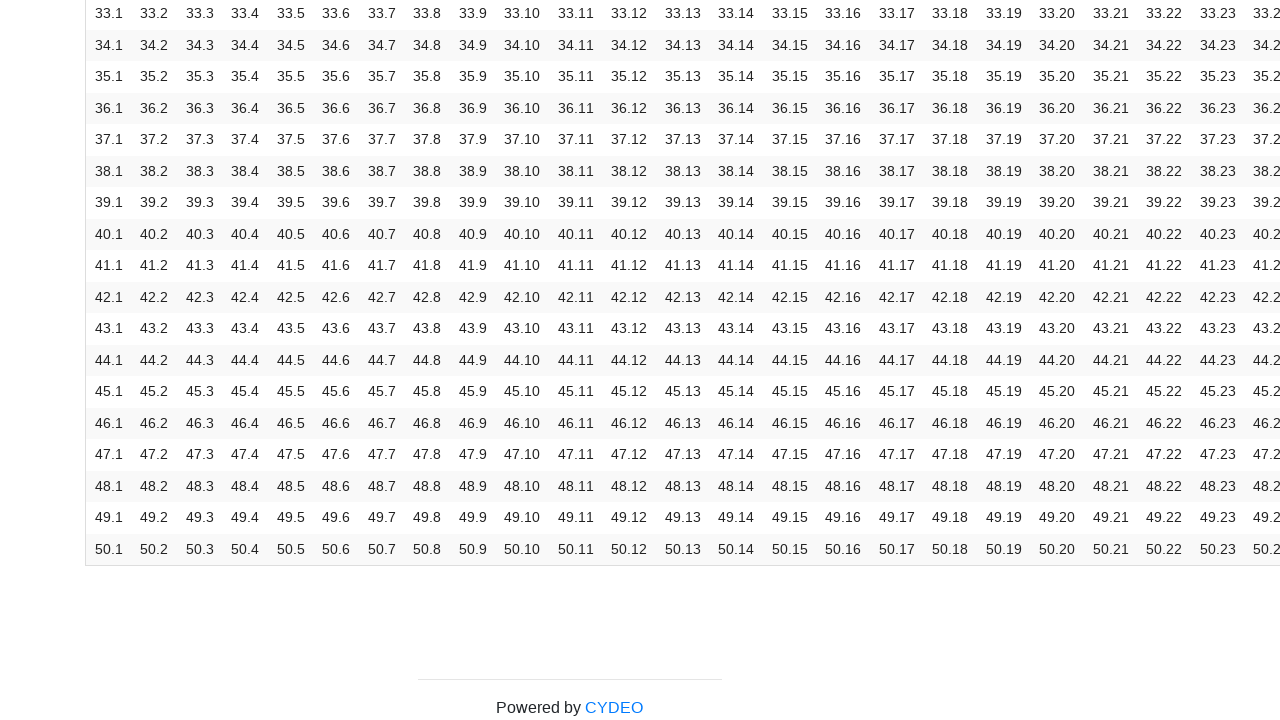

Paused for 1 second to observe scroll
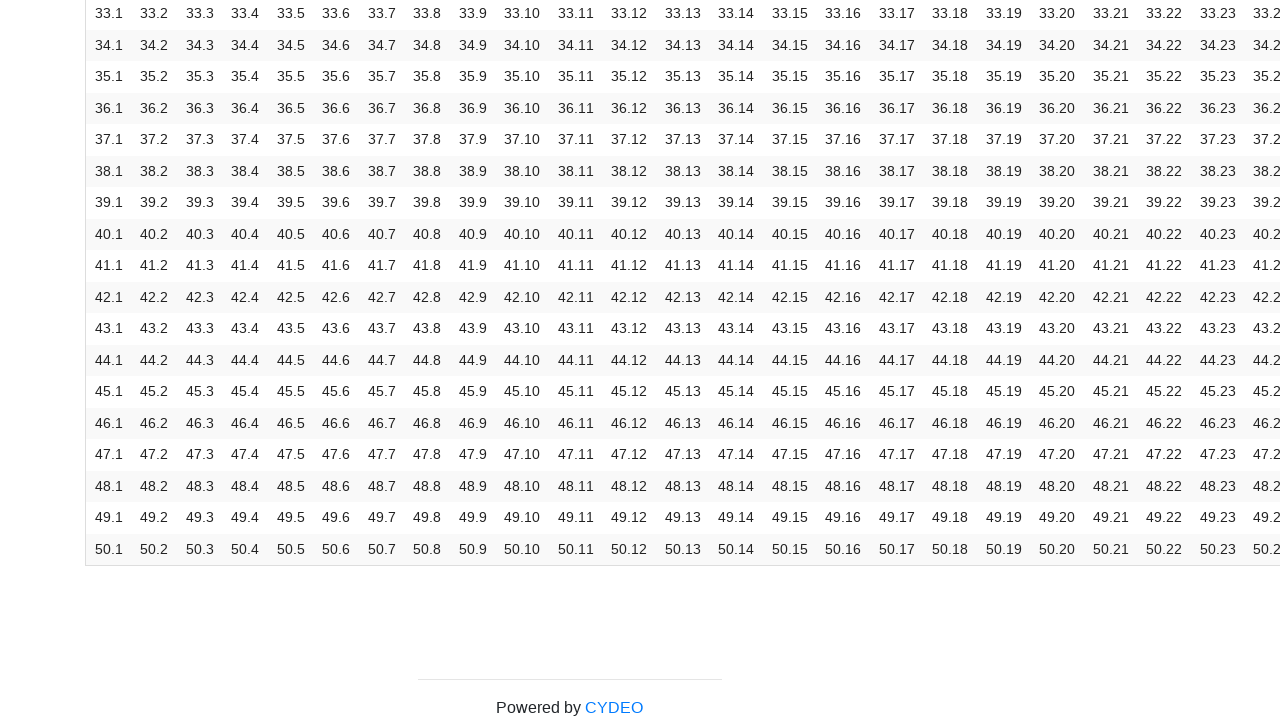

Scrolled back up to Home link at top of page
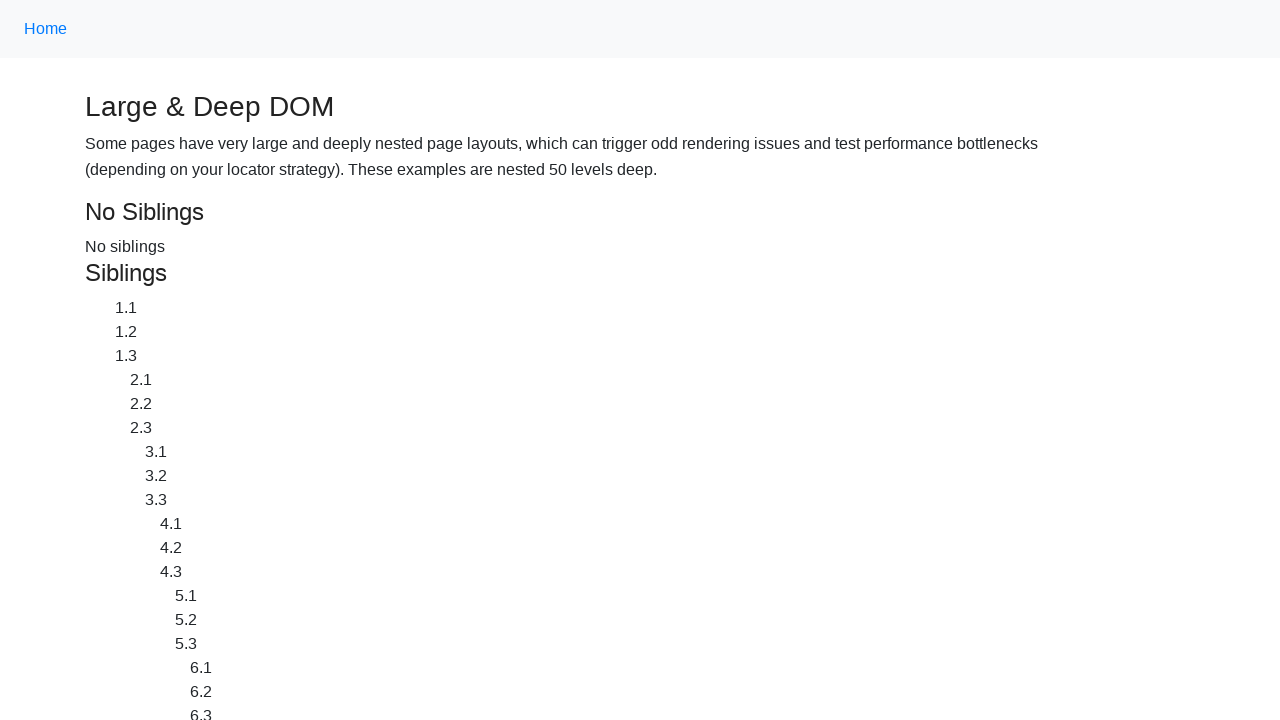

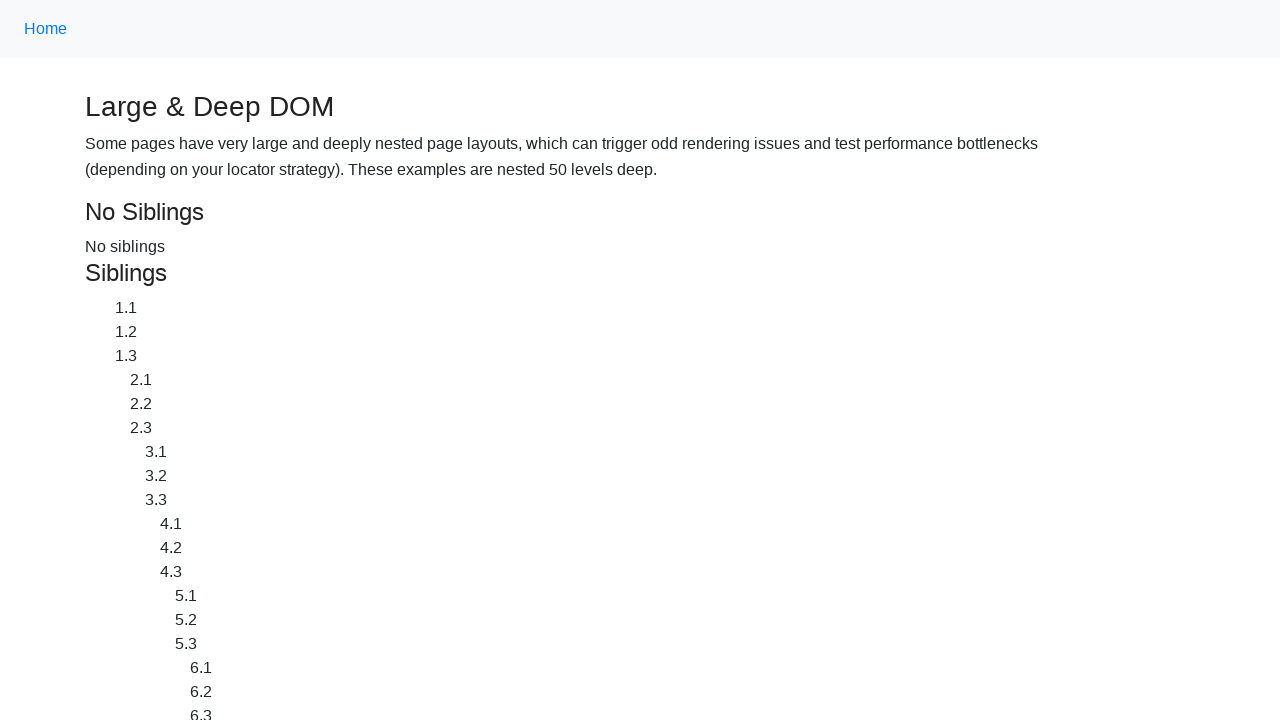